Tests language change functionality by clicking the Russian language option and verifying the Latvian language option becomes visible

Starting URL: http://ss.com

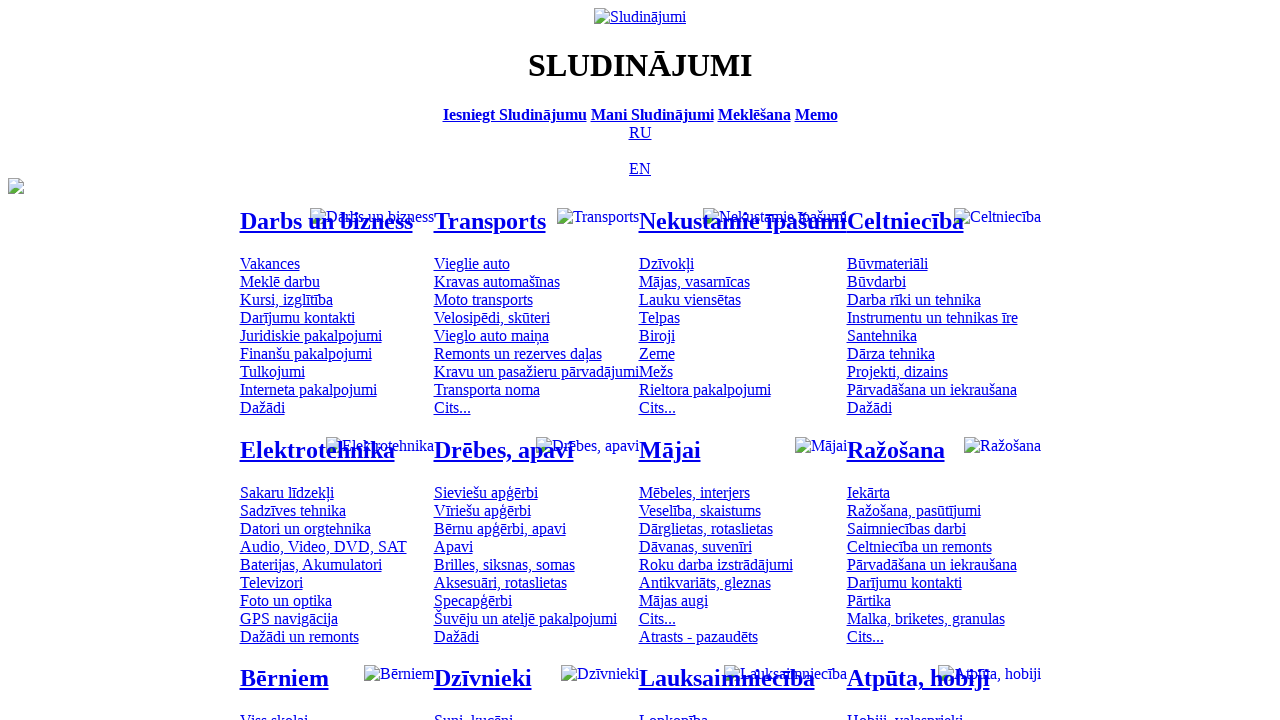

Clicked Russian language option at (640, 132) on [title='По-русски']
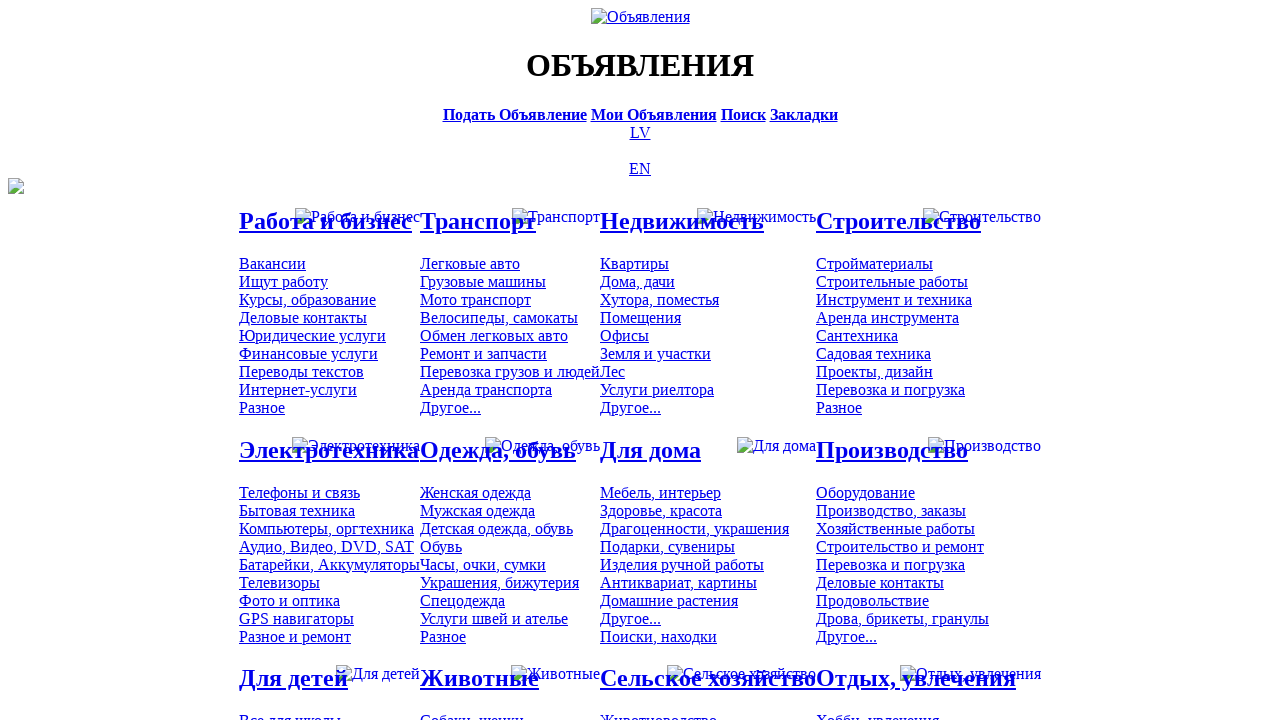

Latvian language option is now visible
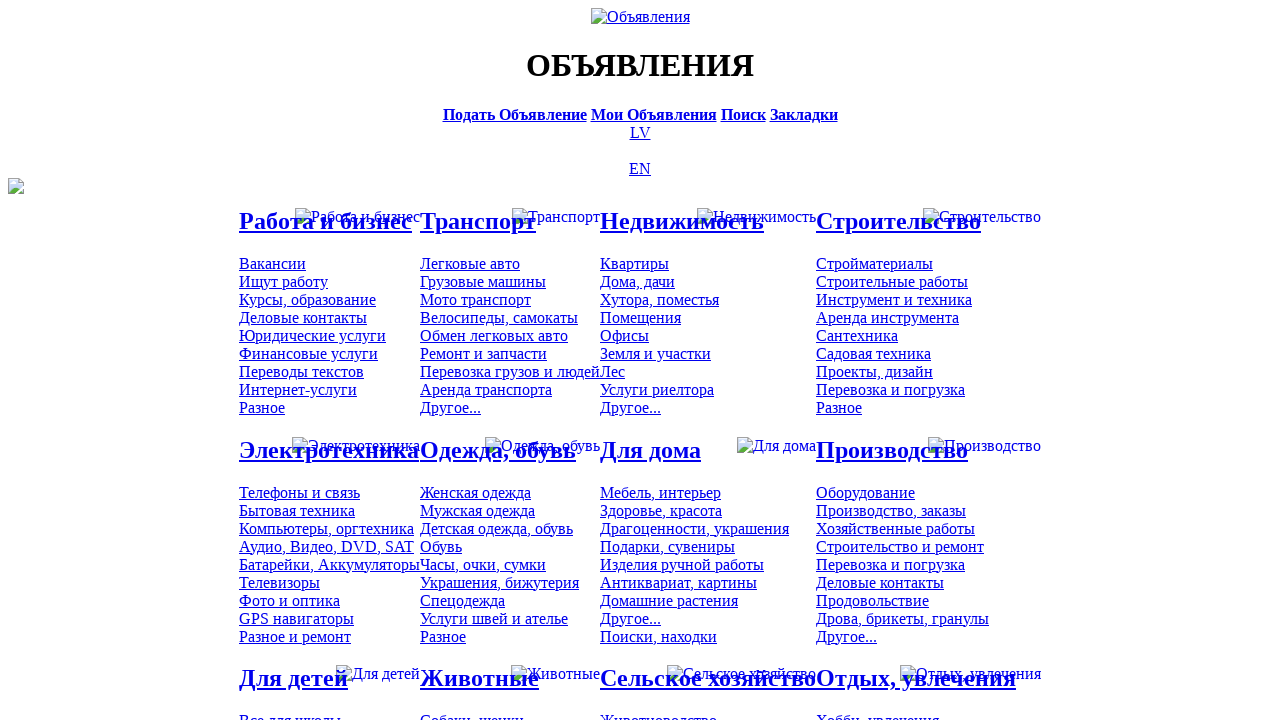

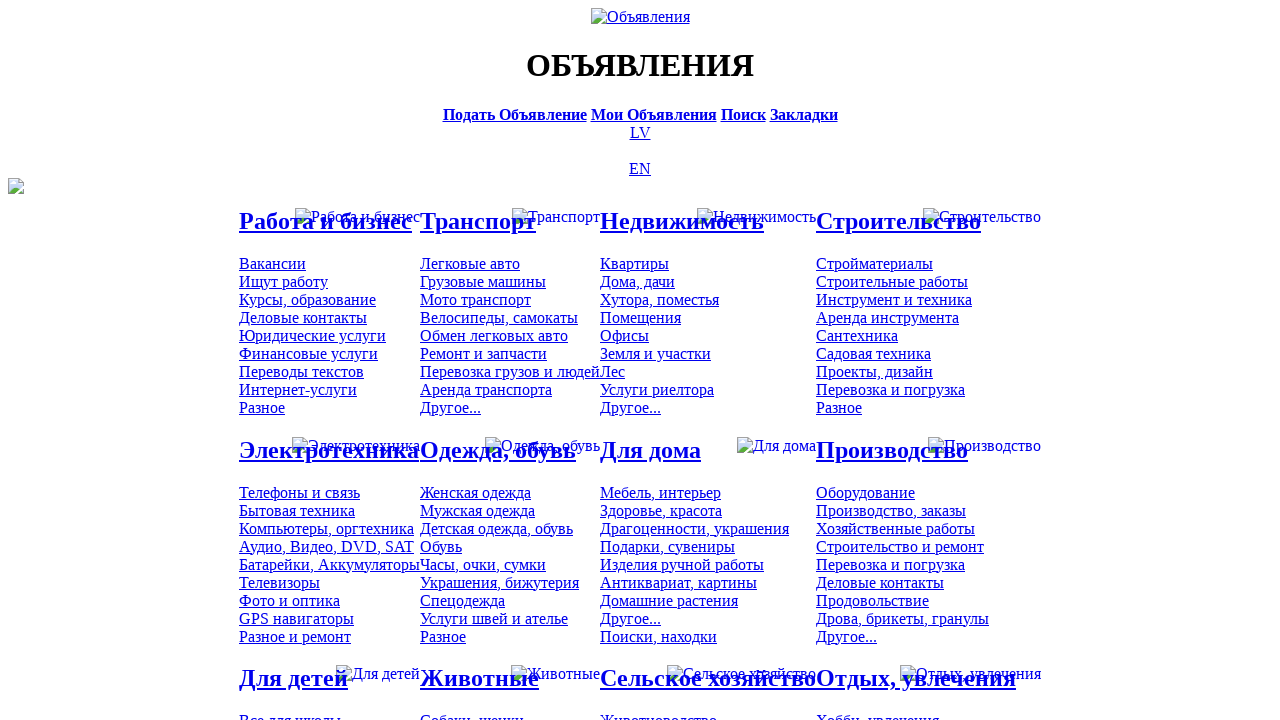